Tests drag and drop functionality on jQuery UI demo page by dragging an element from source to destination

Starting URL: https://jqueryui.com/droppable/

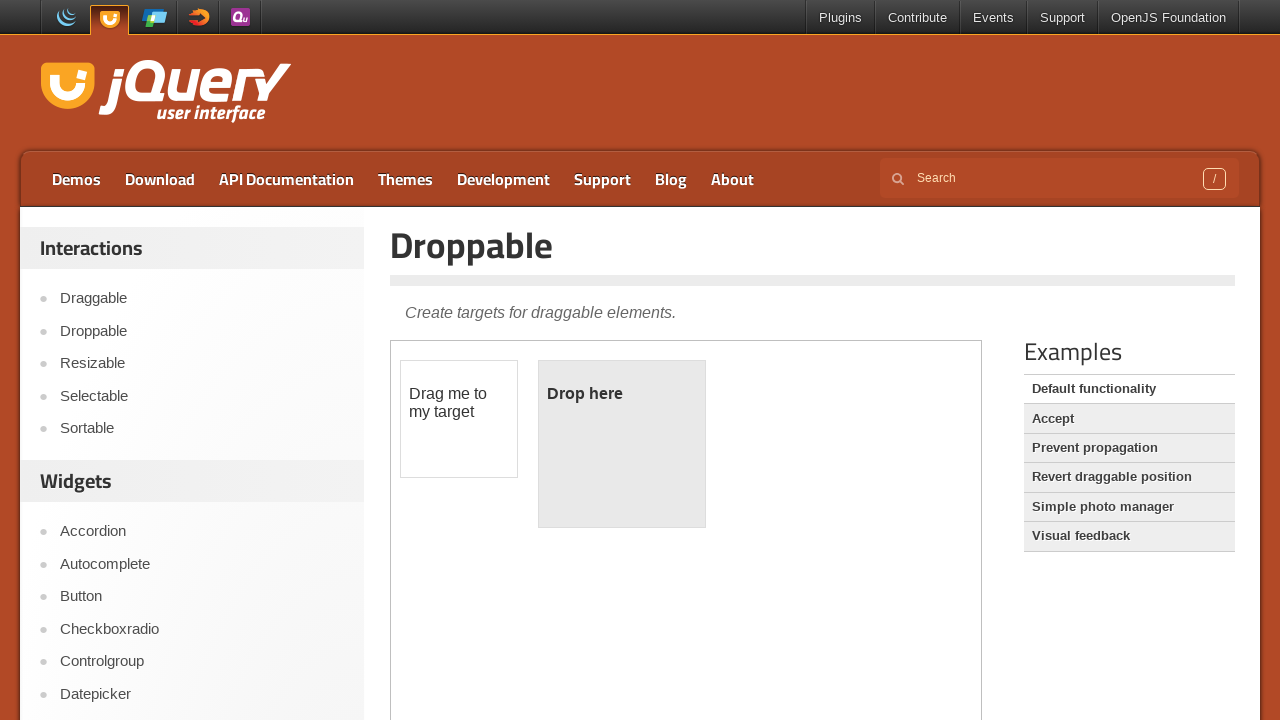

Located and accessed the iframe containing the drag and drop demo
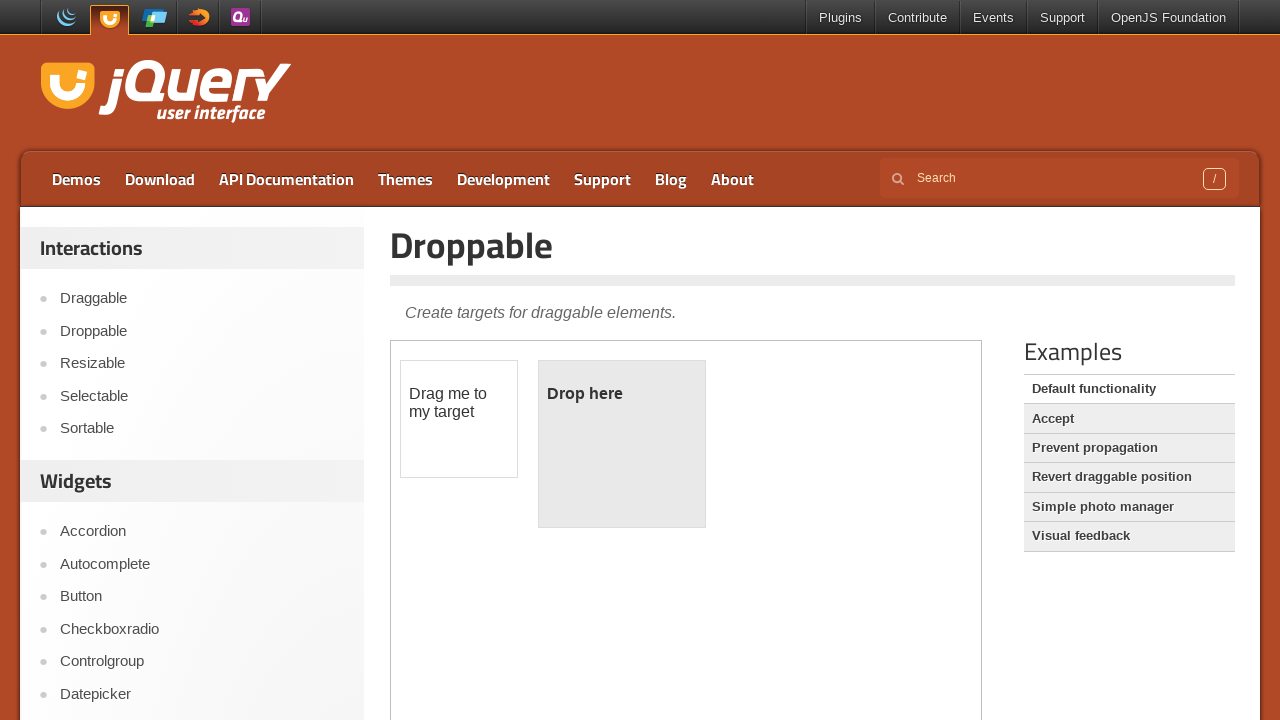

Located the source element 'Drag me to my target'
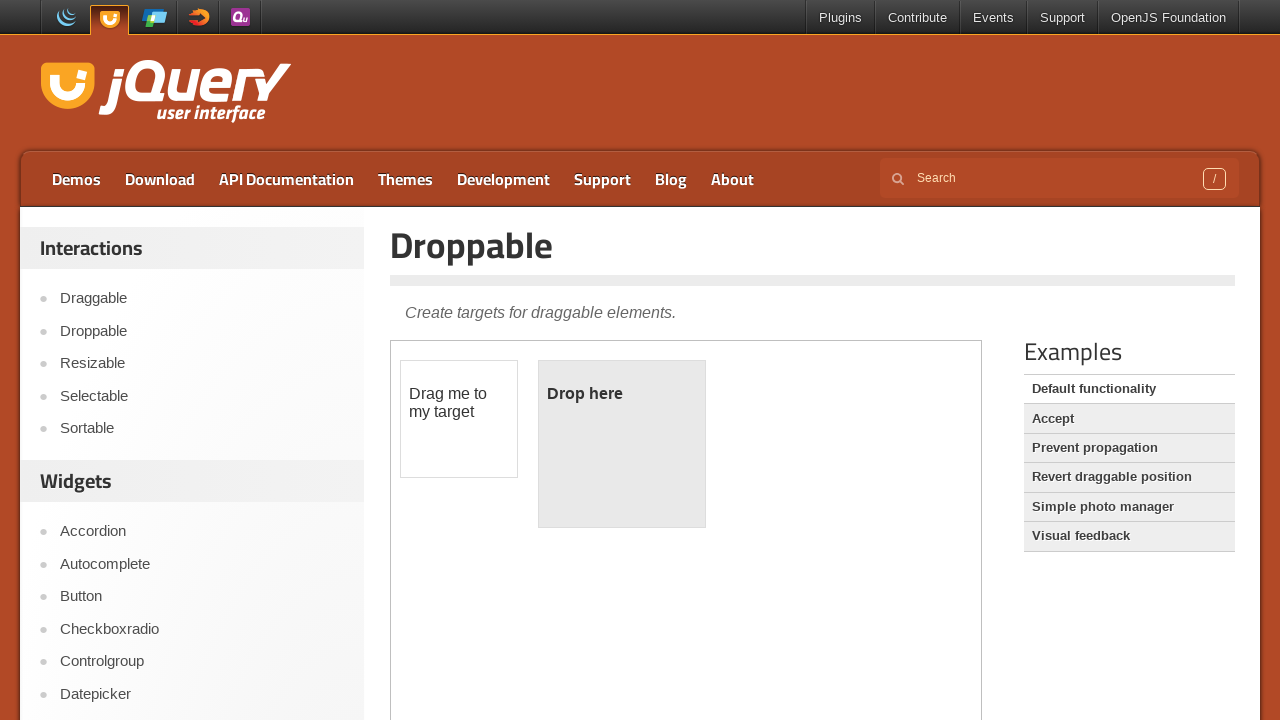

Located the destination element 'Drop here'
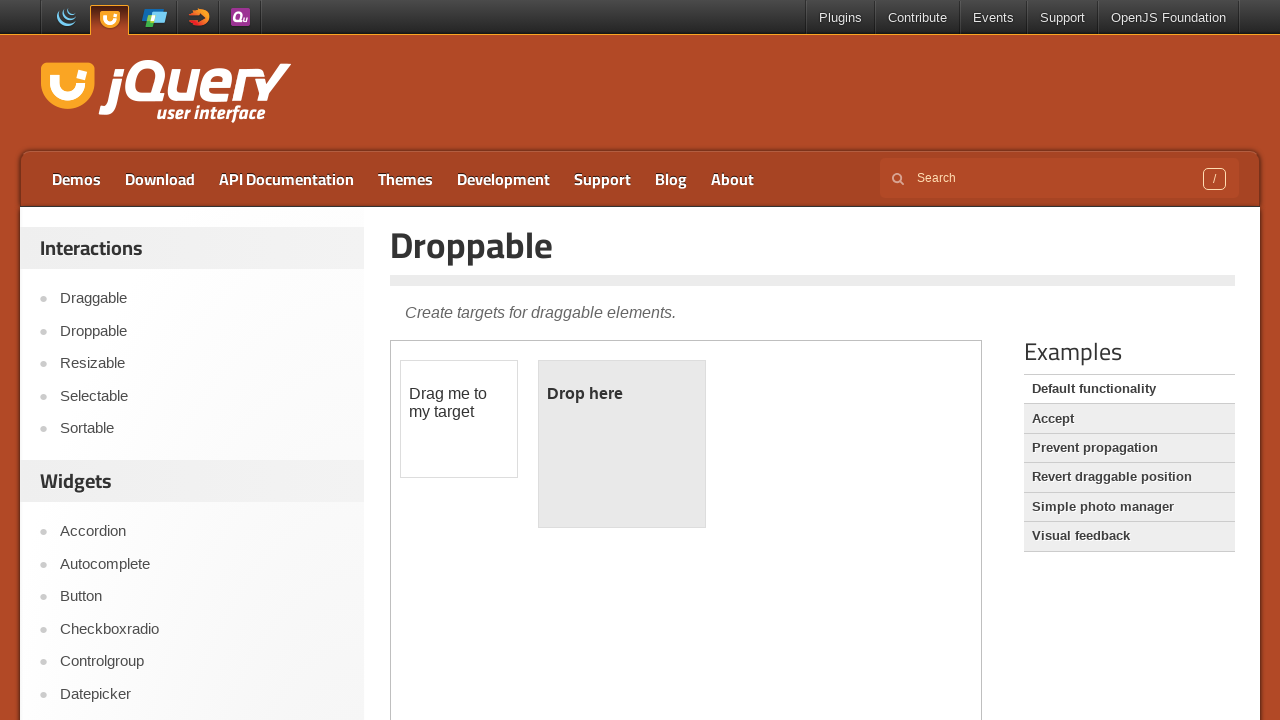

Dragged source element to destination - drag and drop operation completed at (622, 394)
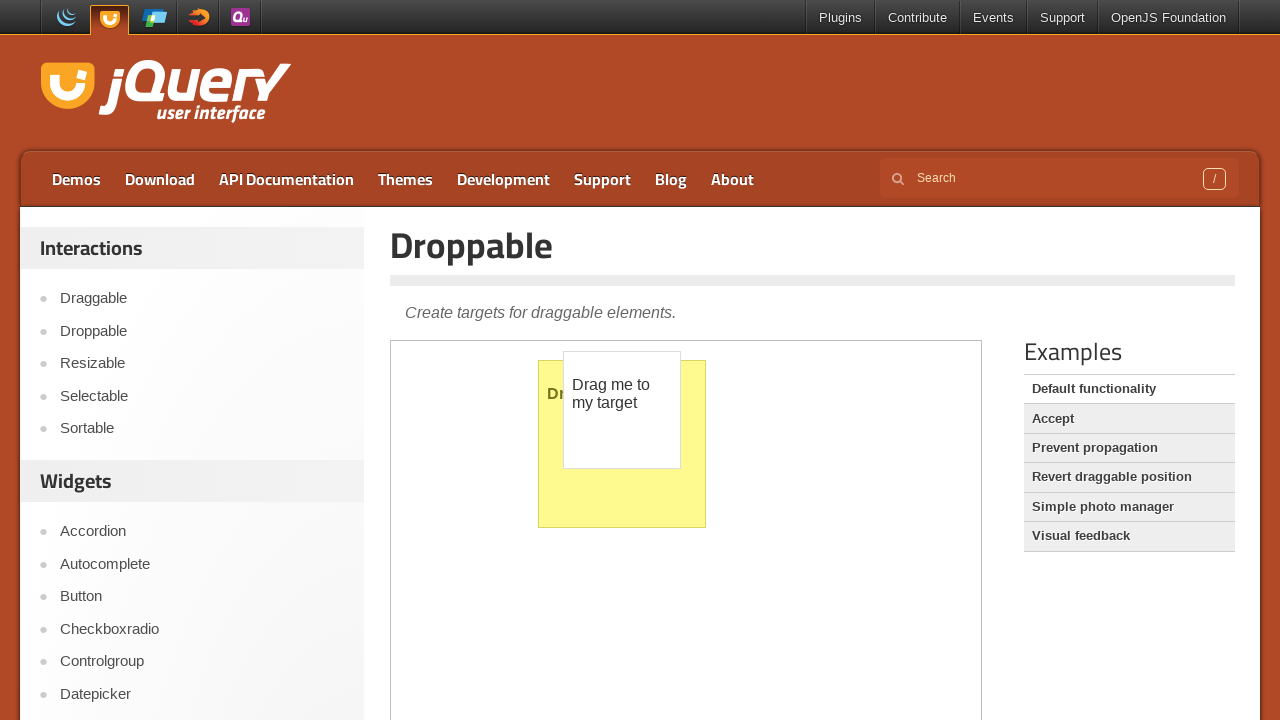

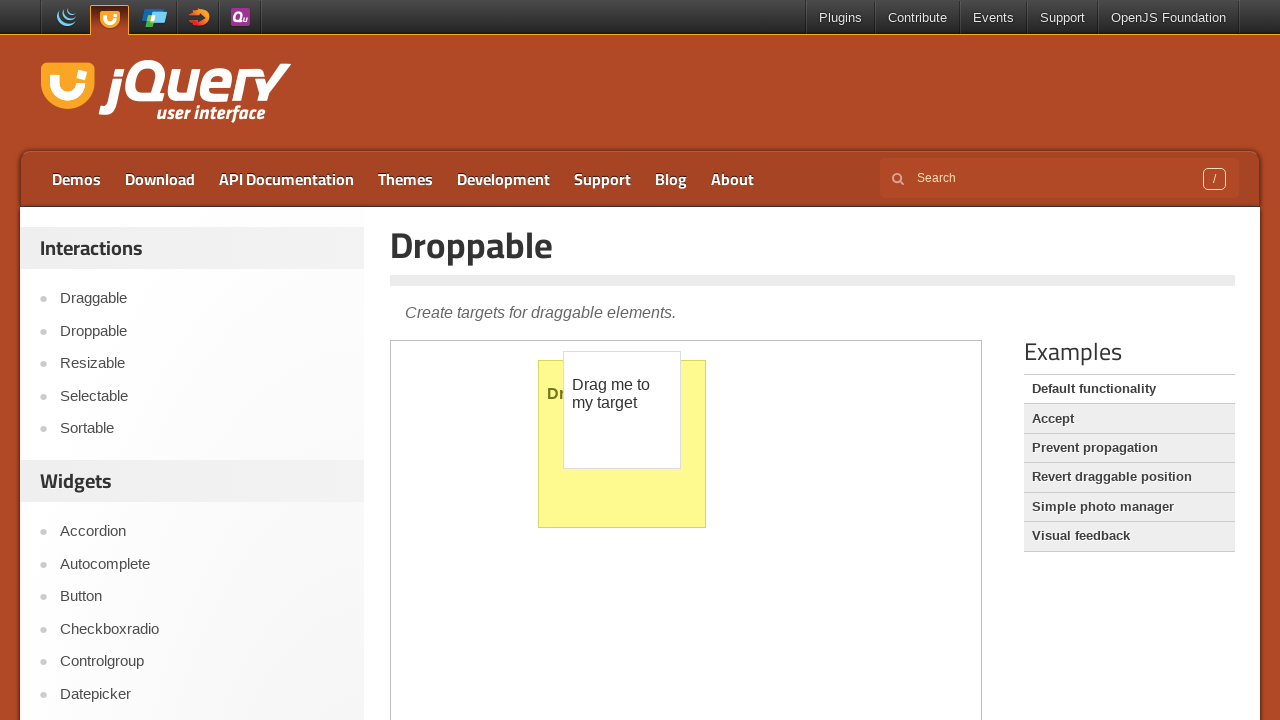